Tests search functionality by entering a query and submitting the search form

Starting URL: https://www.infoescola.com/

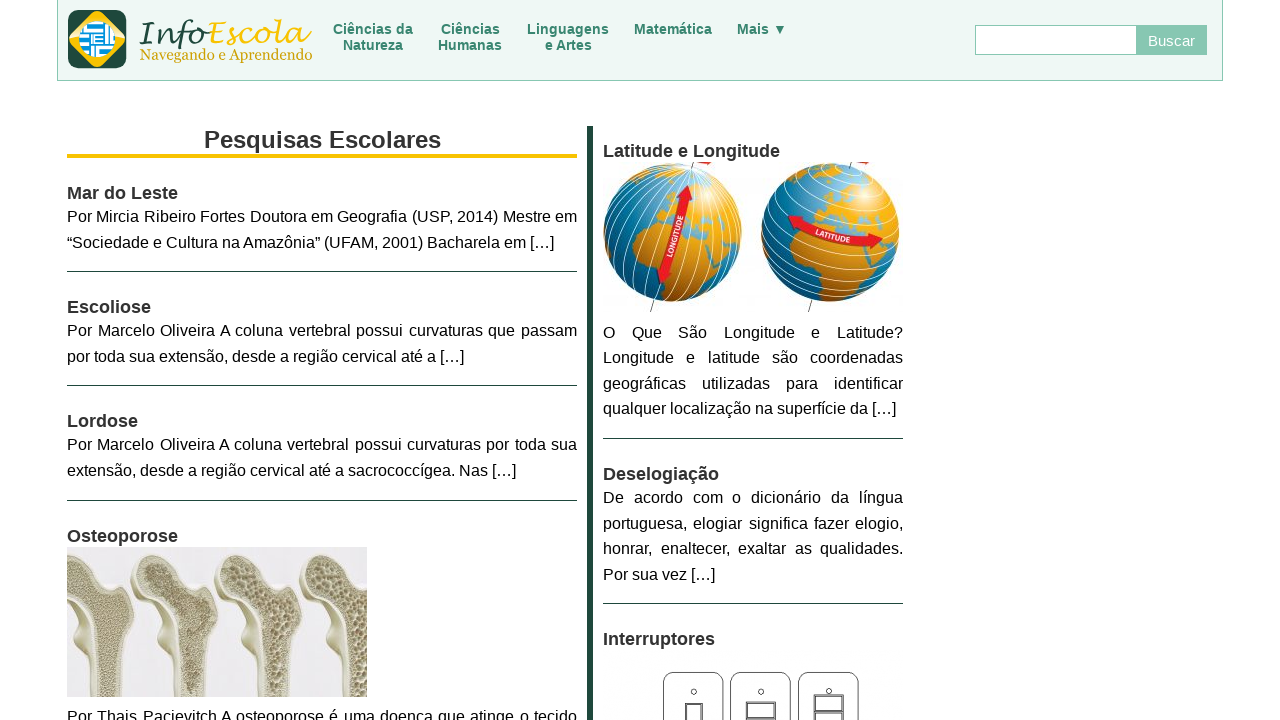

Filled search field with 'pimba' on input[name='q']
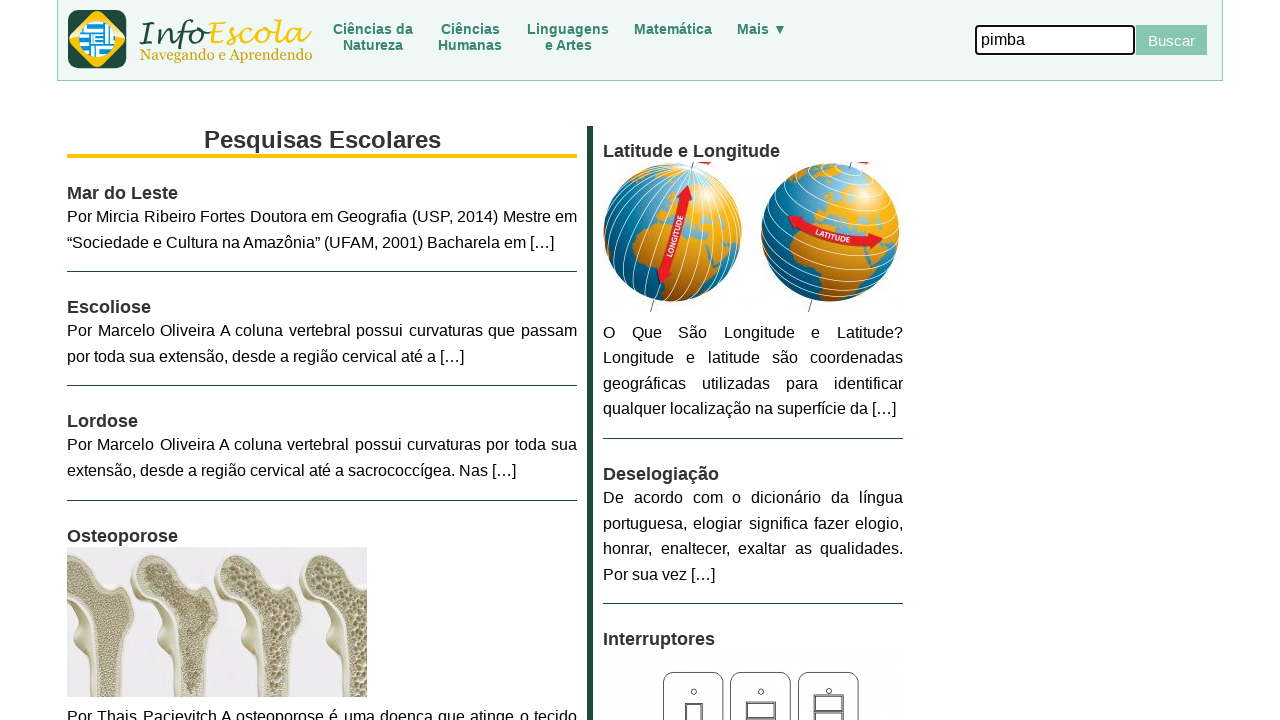

Pressed Enter to submit search query on input[name='q']
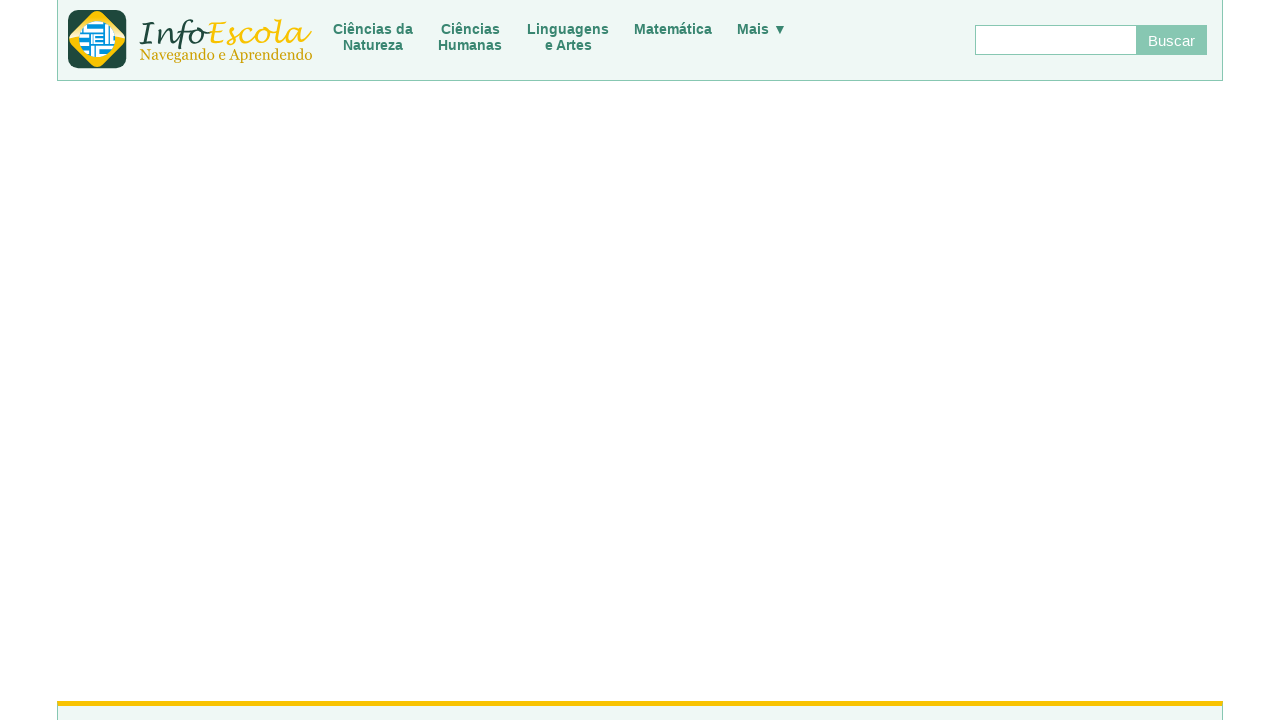

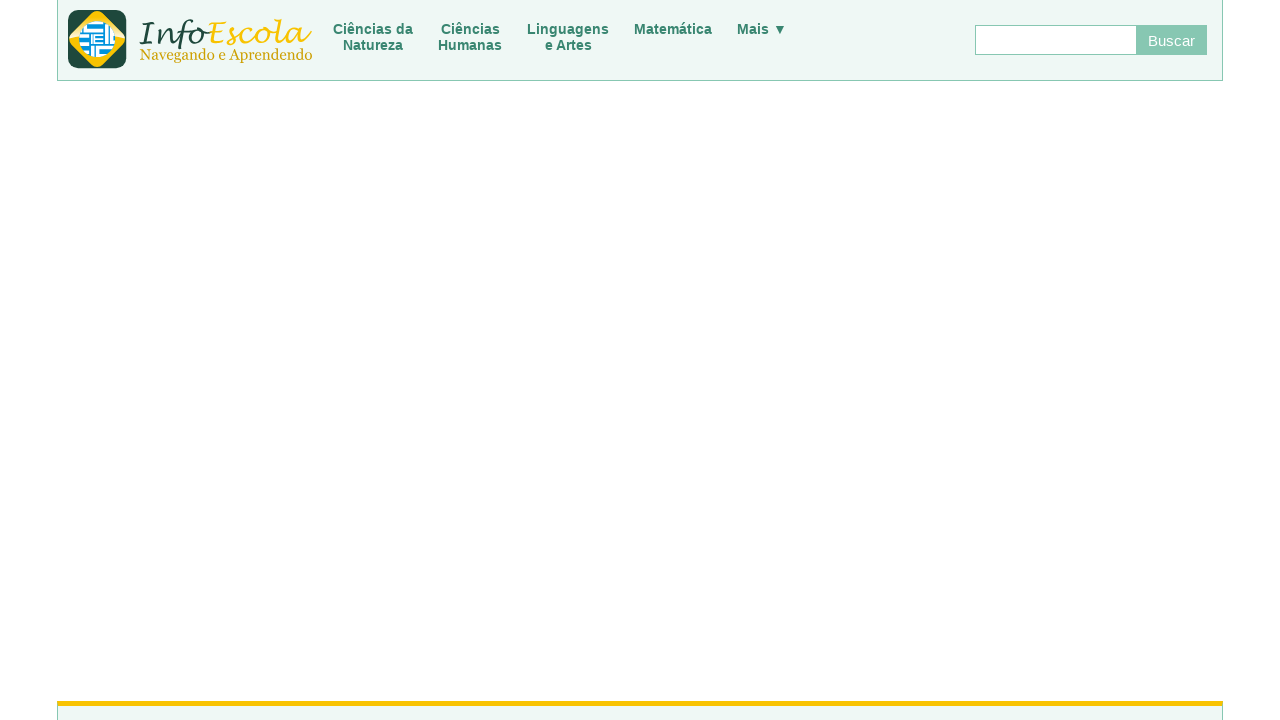